Tests color picker input by changing the color value using keyboard navigation

Starting URL: https://www.selenium.dev/selenium/web/web-form.html

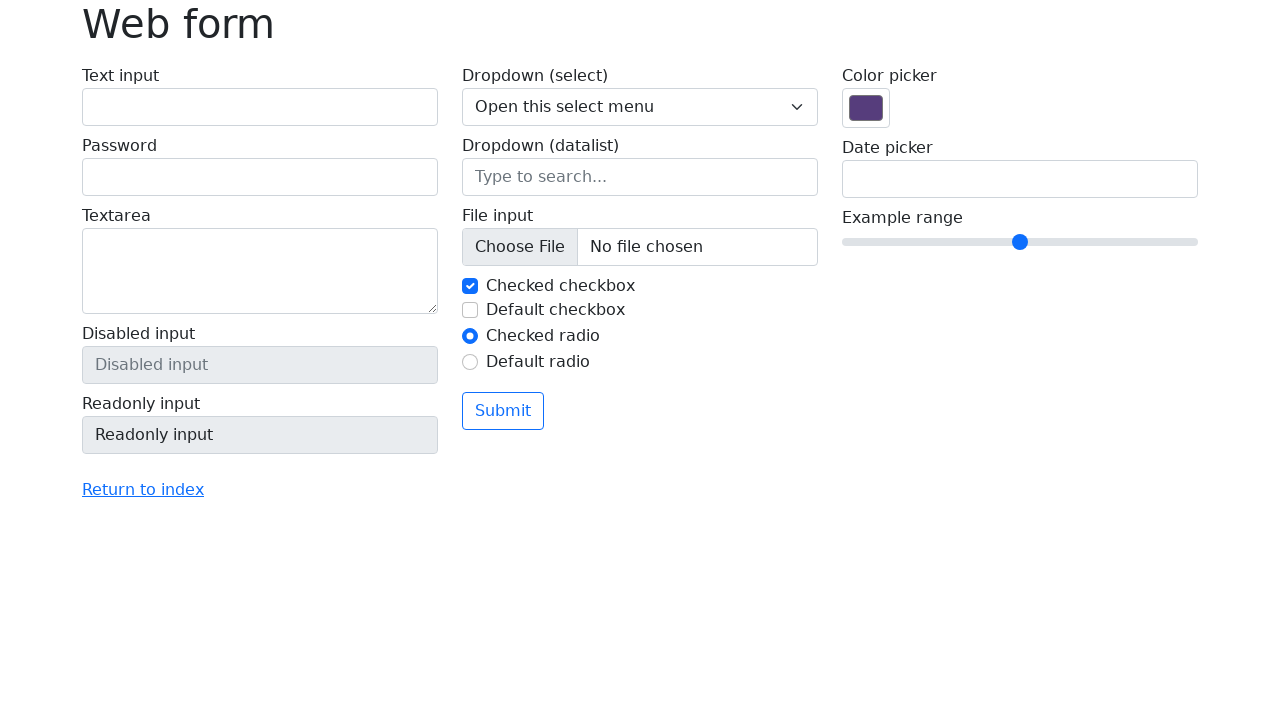

Located color input element with name 'my-colors'
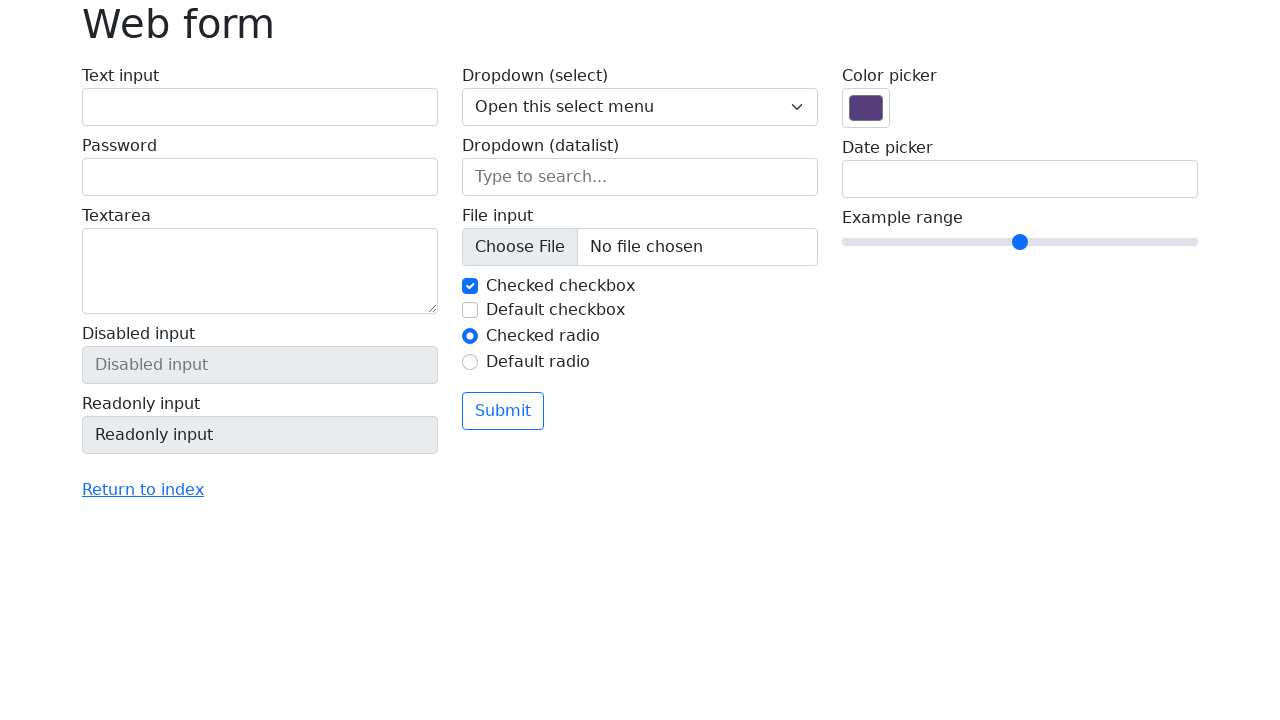

Clicked on color input to open color picker at (866, 108) on input[name='my-colors']
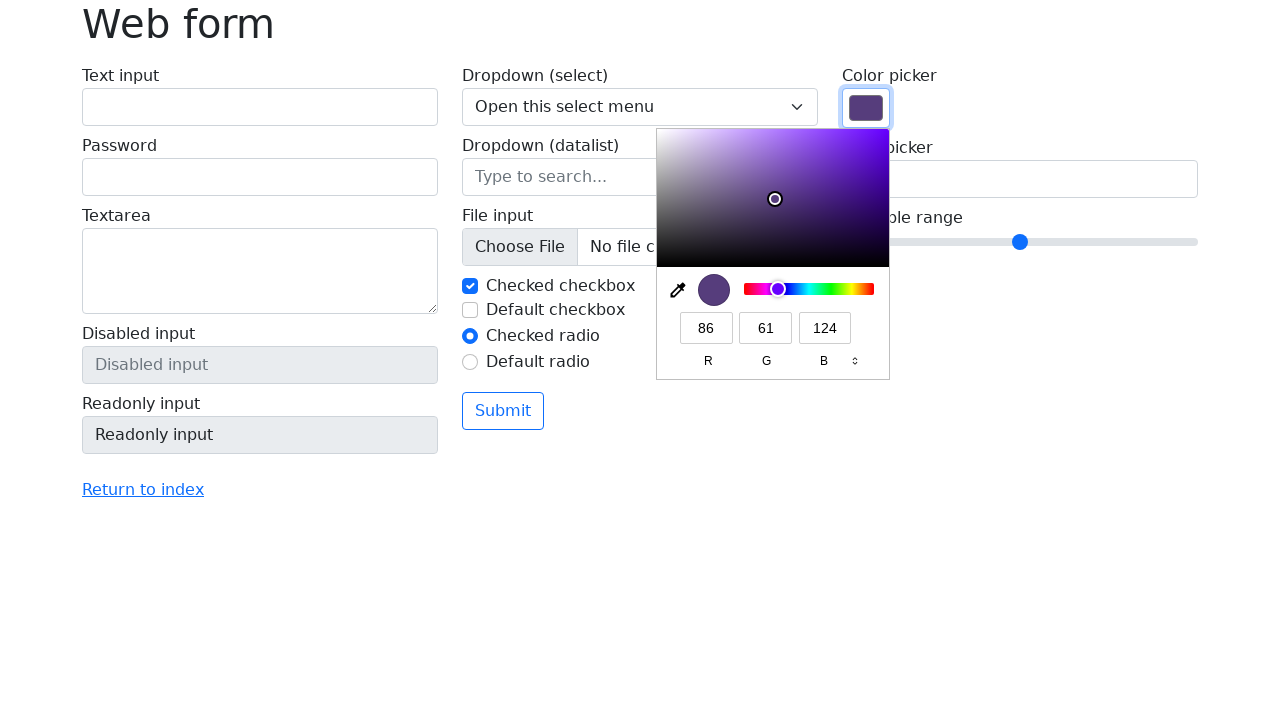

Pressed ArrowLeft to navigate color picker and change color value on input[name='my-colors']
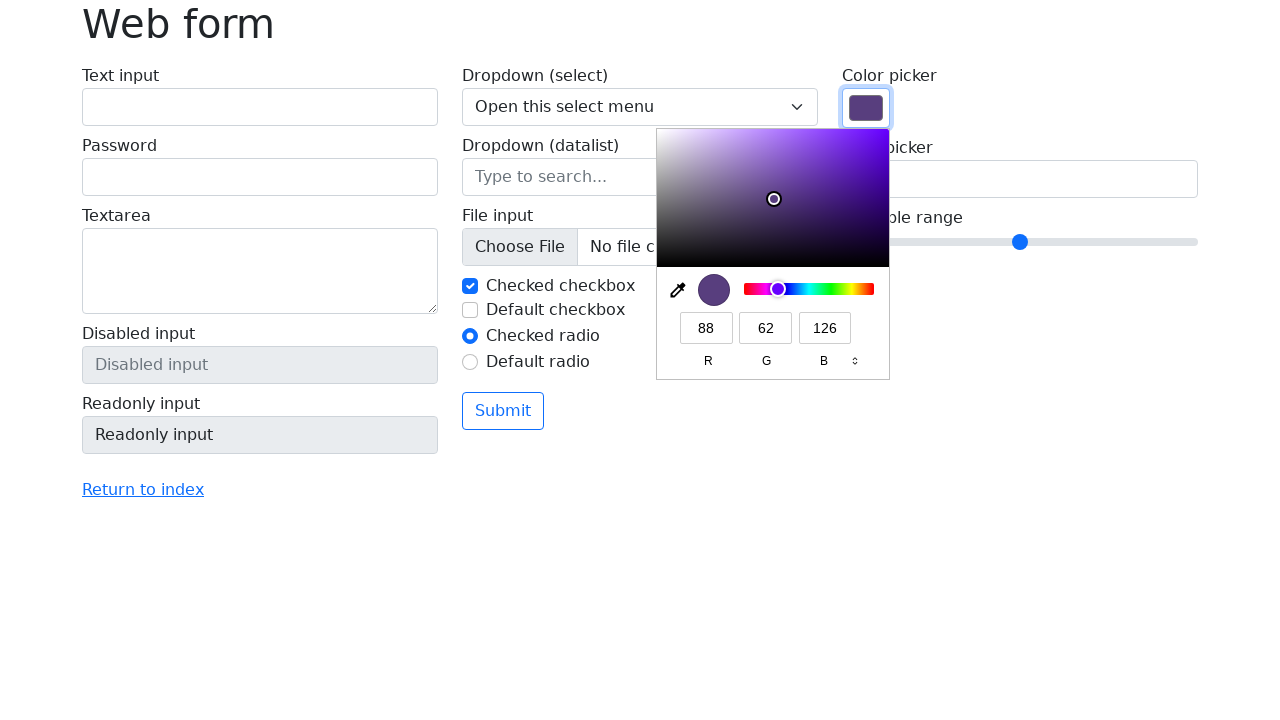

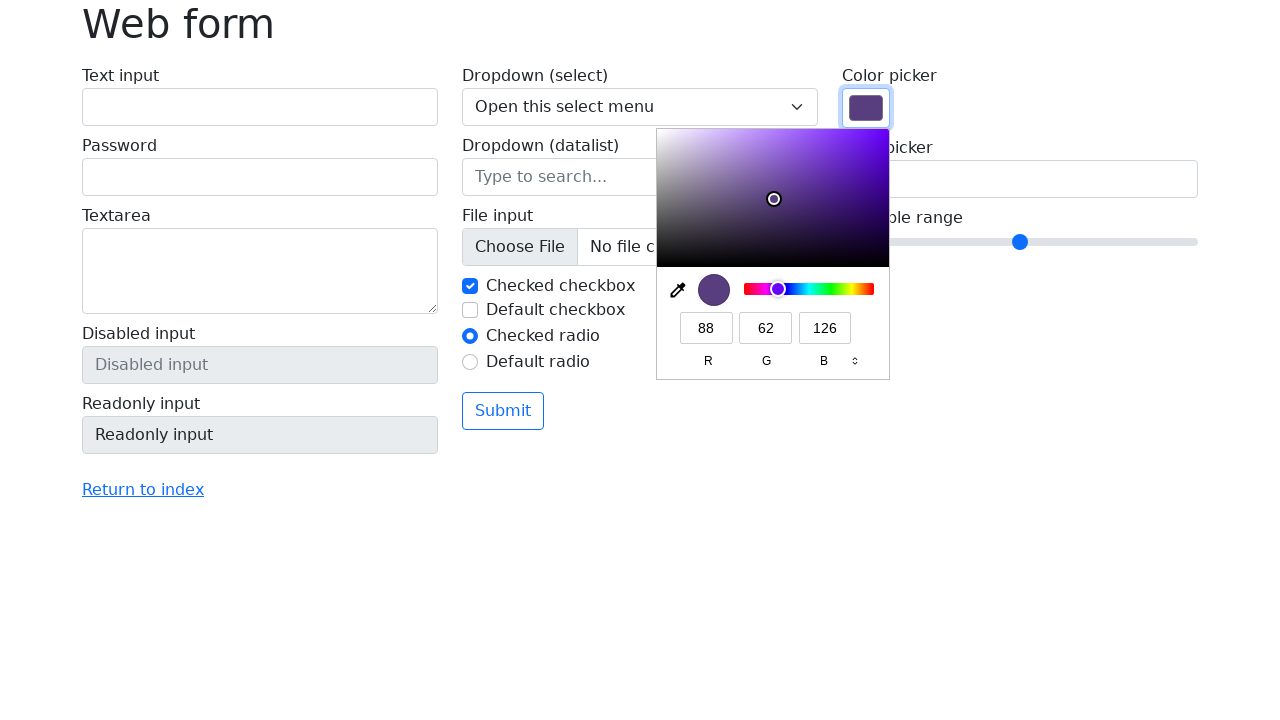